Tests dynamic loading functionality by navigating to a page with a hidden element, clicking a start button to trigger loading, and waiting for the content to appear.

Starting URL: http://the-internet.herokuapp.com/dynamic_loading/1

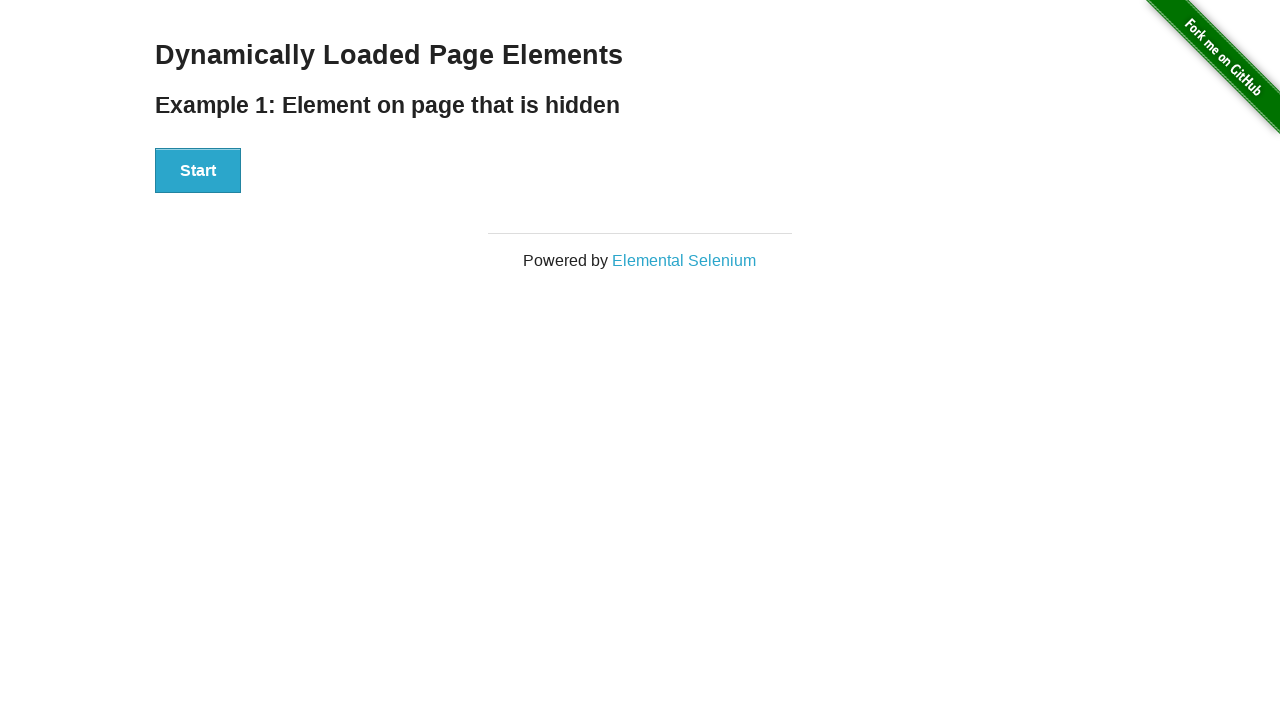

Clicked the Start button to trigger dynamic loading at (198, 171) on #start button
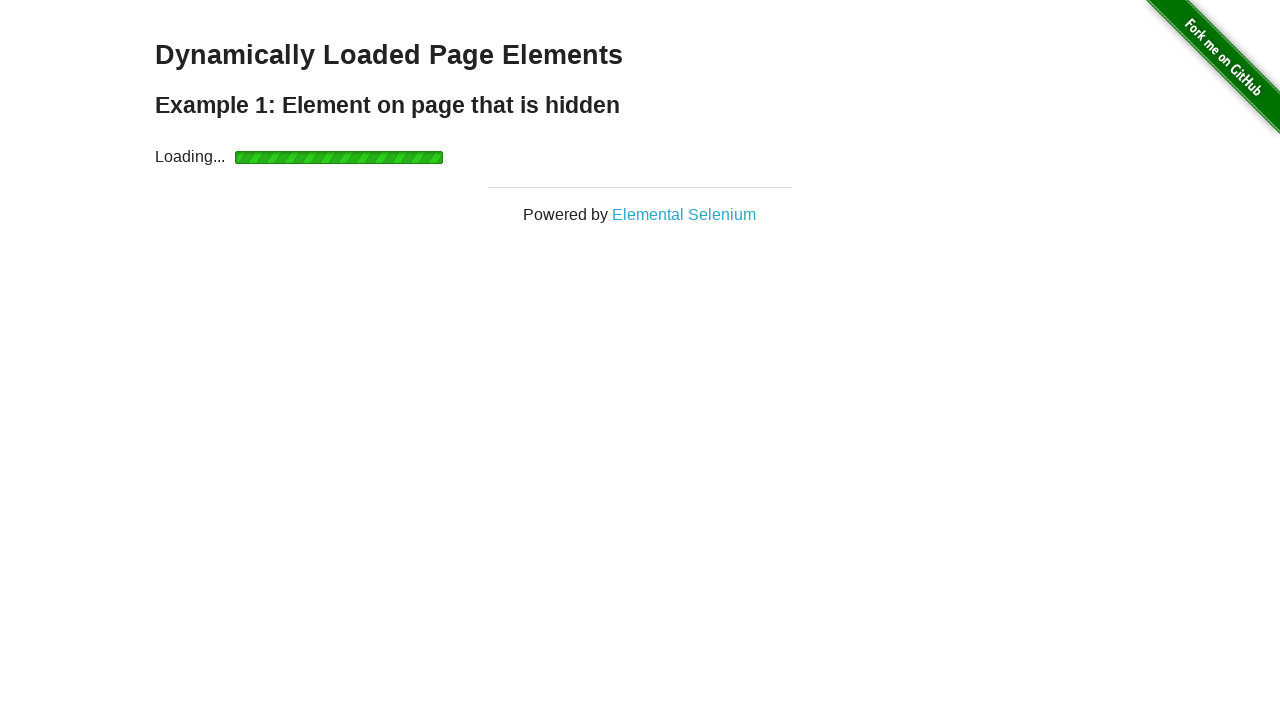

Dynamic content loaded and finish element became visible
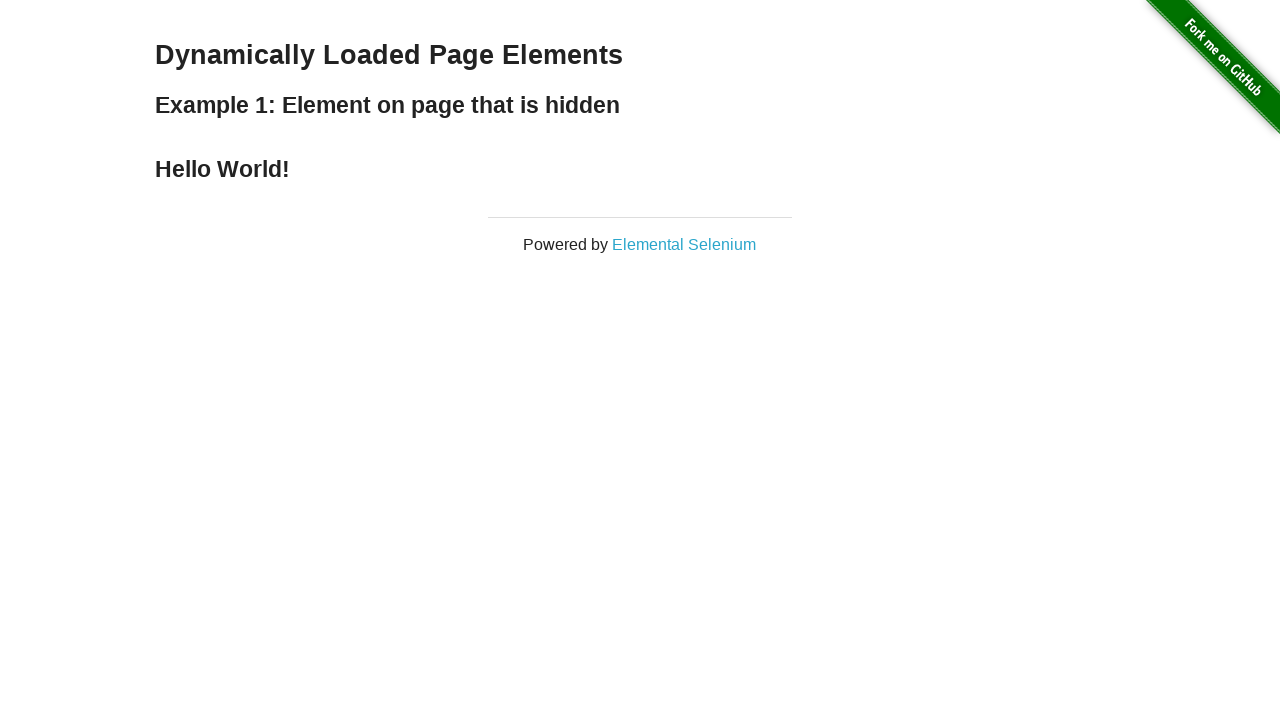

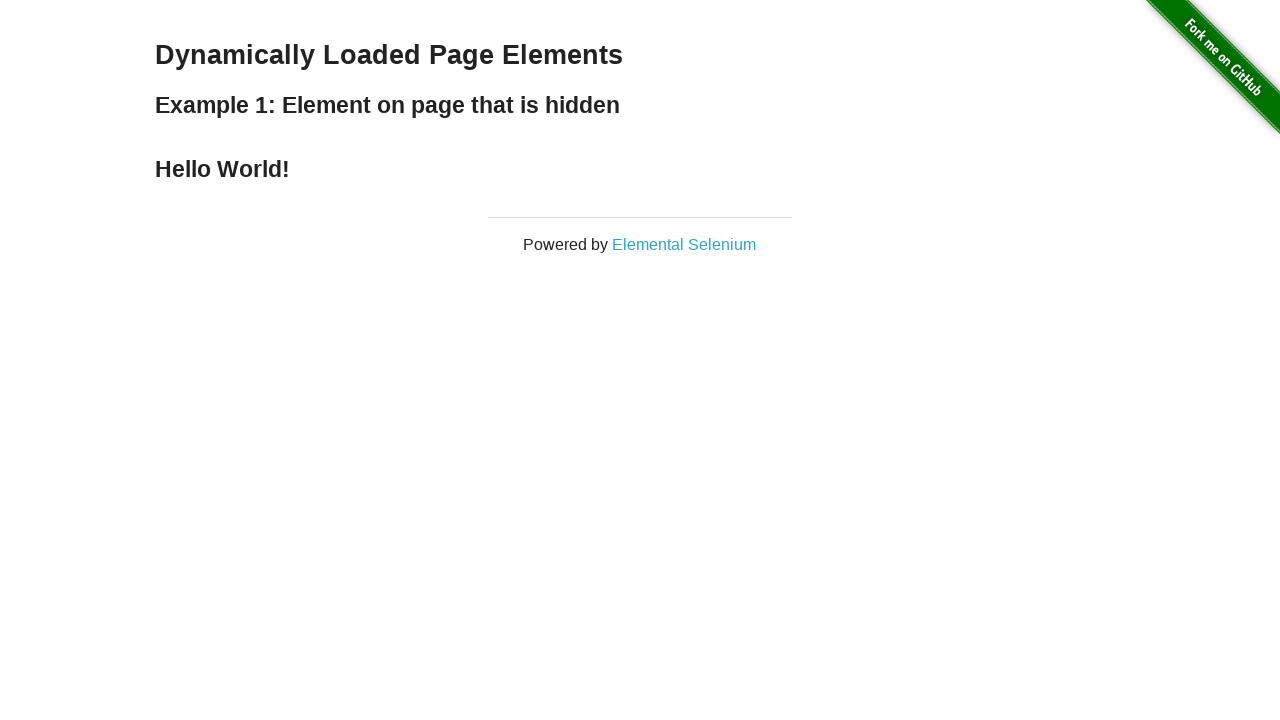